Tests dynamic loading functionality by clicking a start button and waiting for a hidden element to become visible, then verifying the element's text content.

Starting URL: https://the-internet.herokuapp.com/dynamic_loading/2

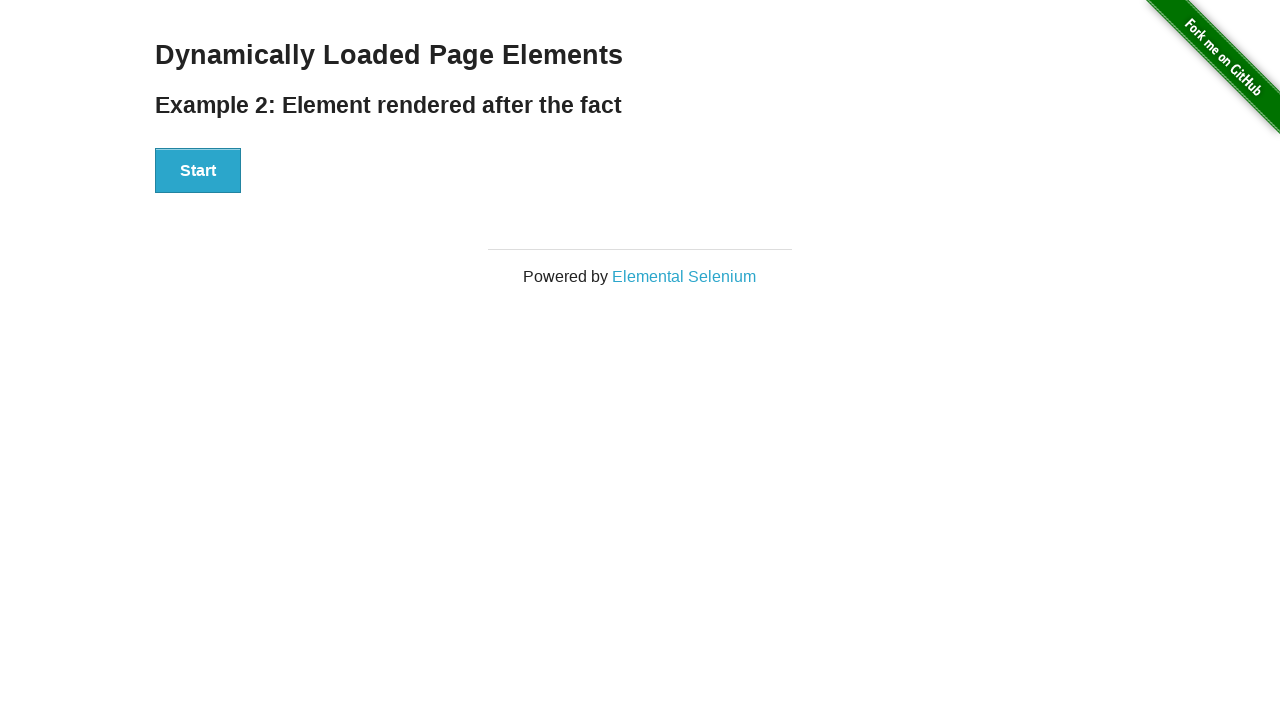

Clicked start button to trigger dynamic loading at (198, 171) on #start button
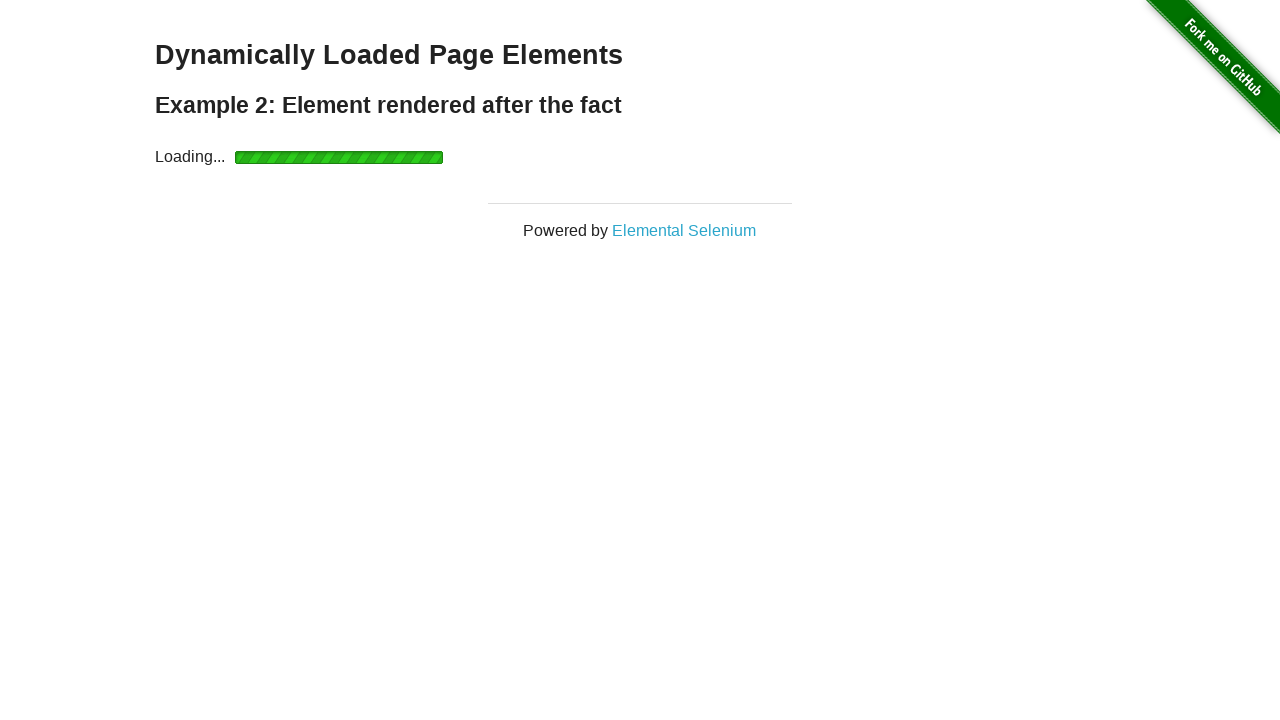

Waited for hidden element to become visible
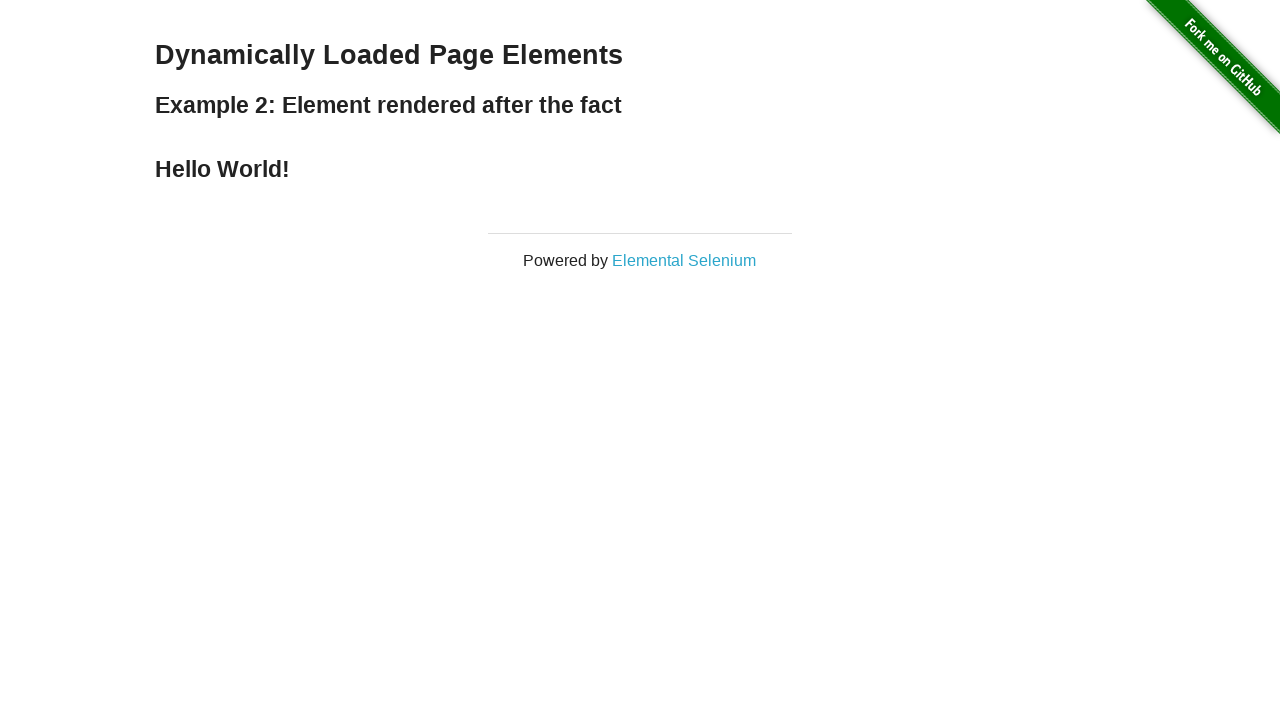

Located the finish element
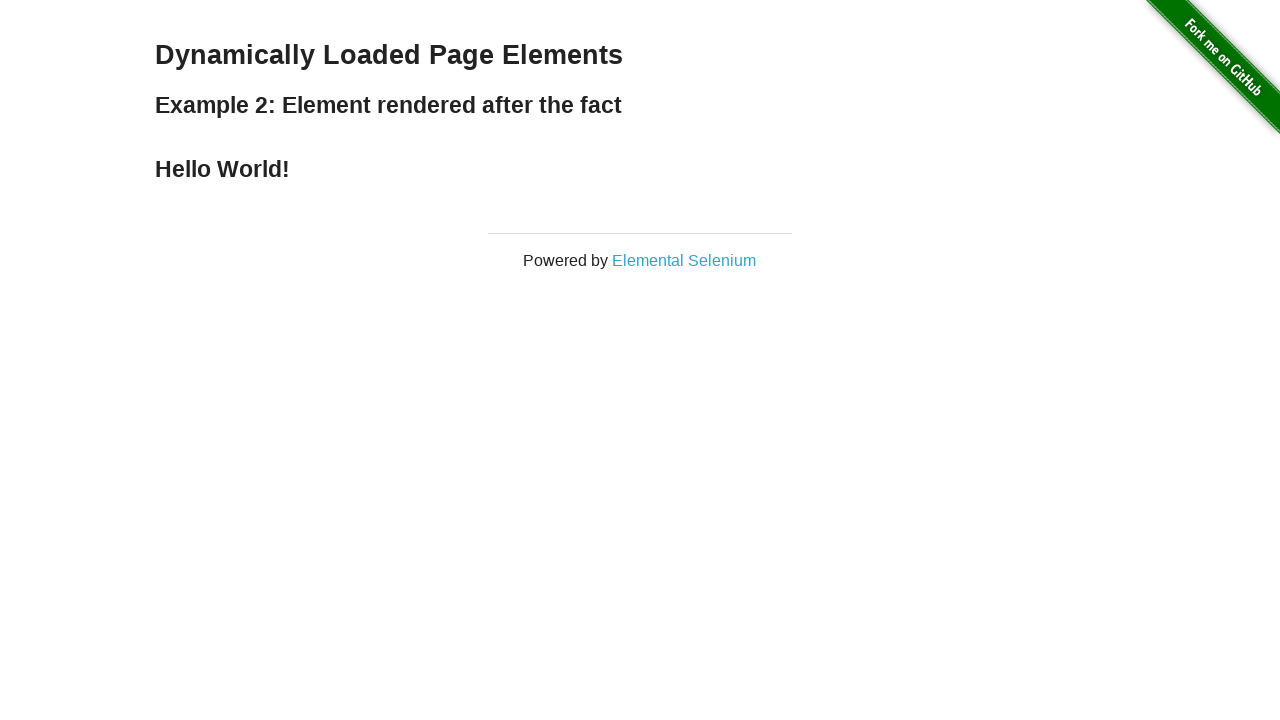

Verified finish element is visible
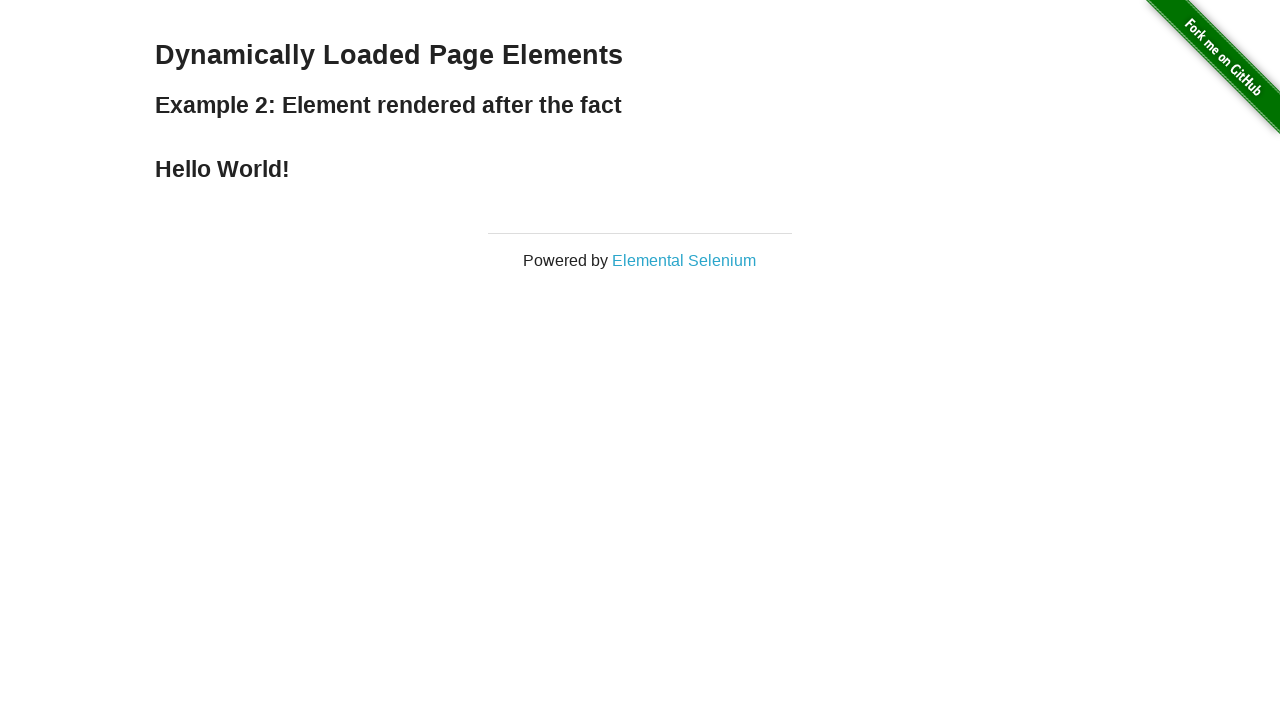

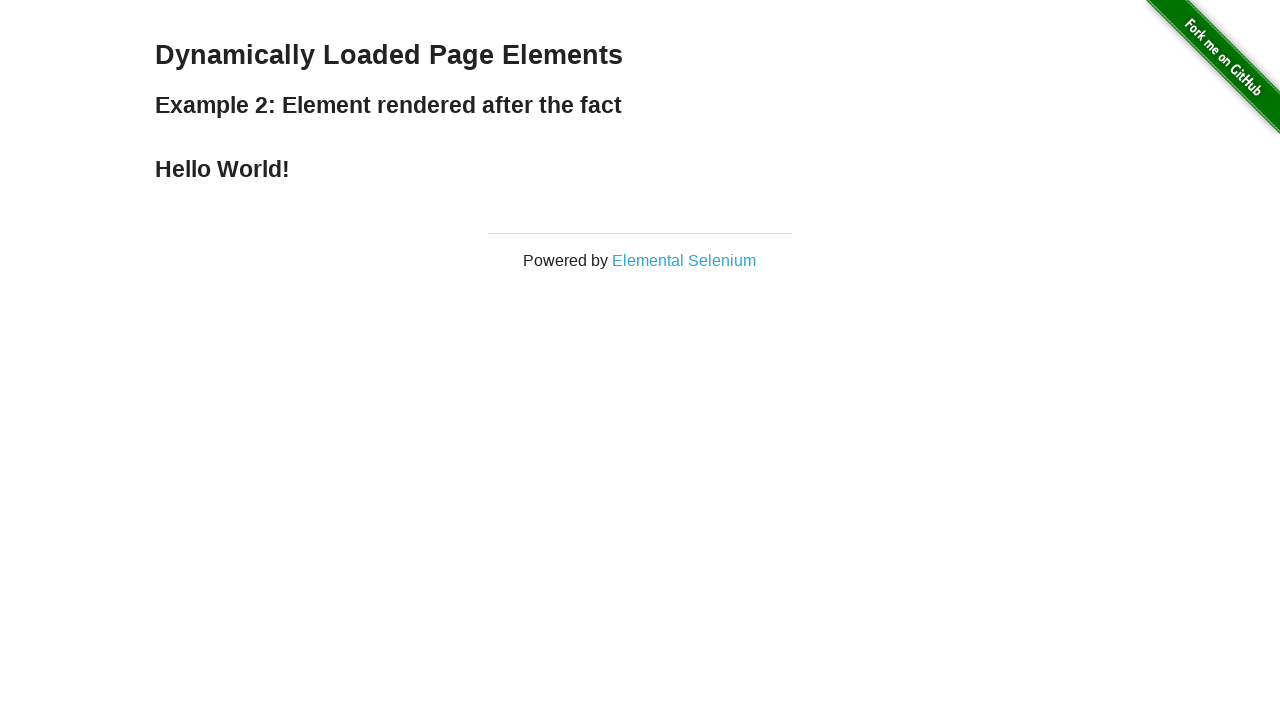